Tests opening a new browser tab by clicking an "Open New Tab" button and verifying that the new tab contains expected content about Software Testing.

Starting URL: https://test-with-me-app.vercel.app/learning/web-elements/windows

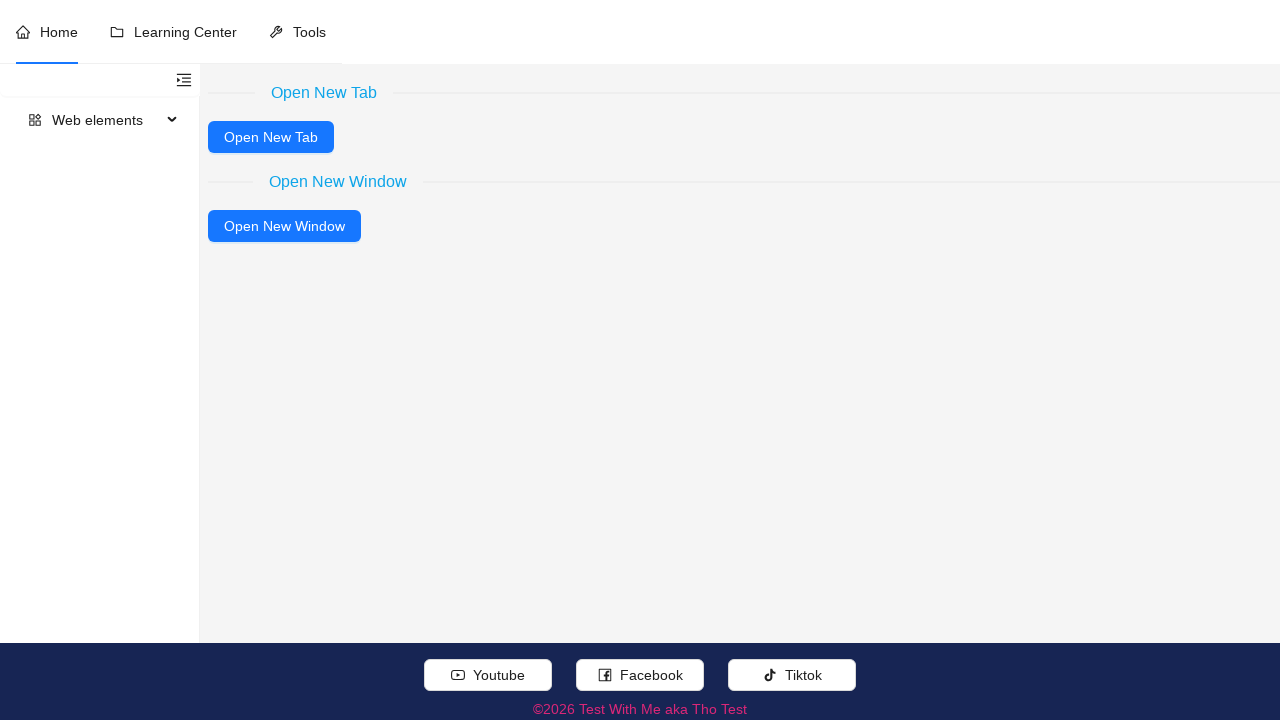

Clicked 'Open New Tab' button at (271, 137) on xpath=//button[normalize-space(.//text())='Open New Tab']
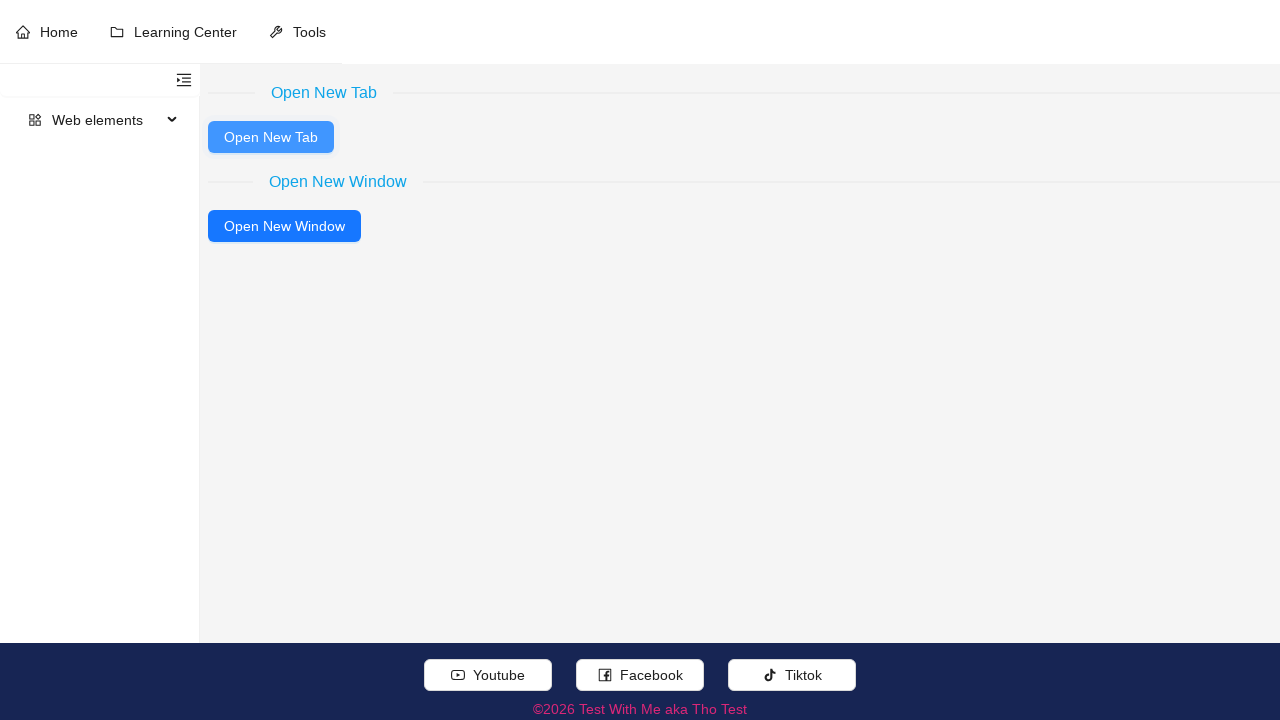

New tab opened and page object retrieved
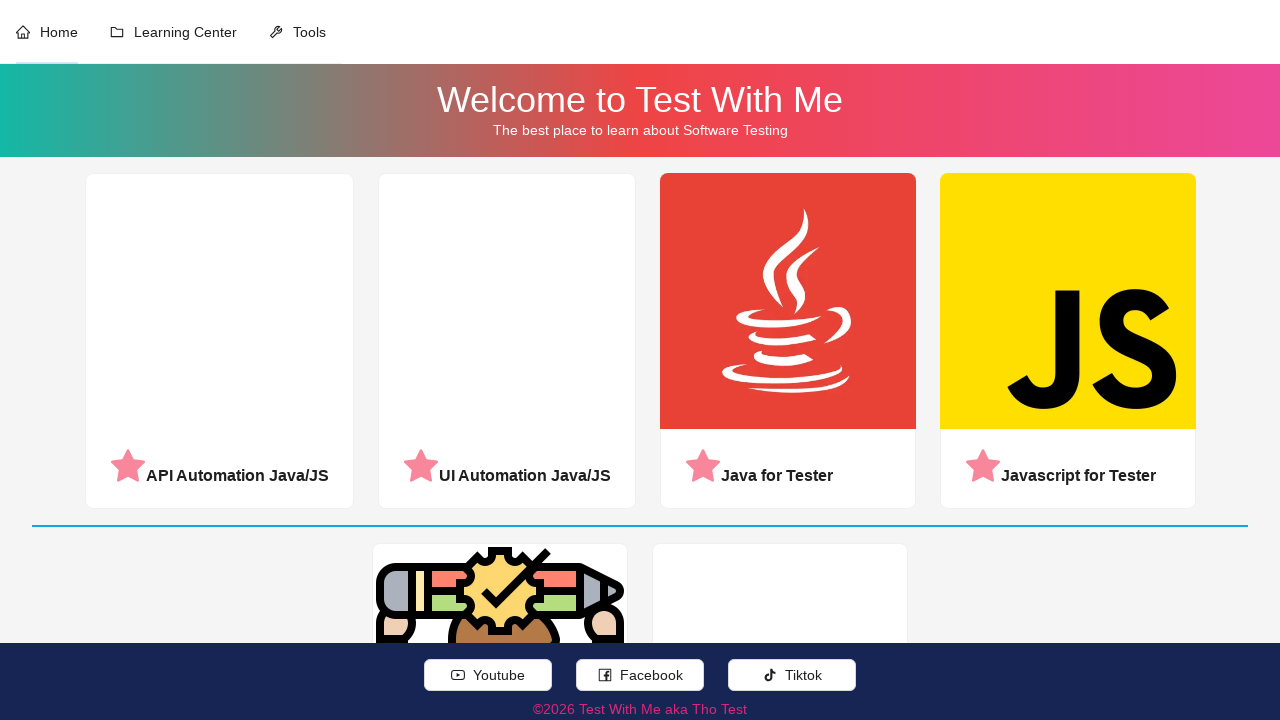

New page finished loading
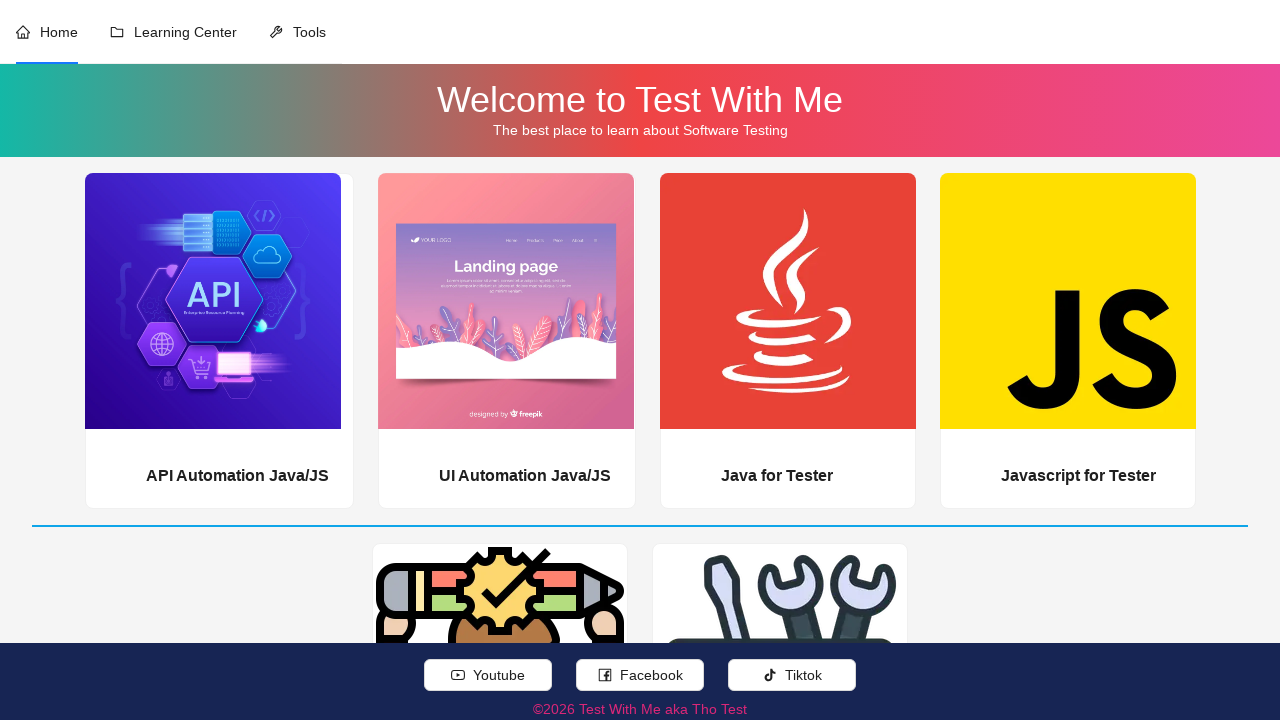

Verified 'The best place to learn about Software Testing' text is visible on new tab
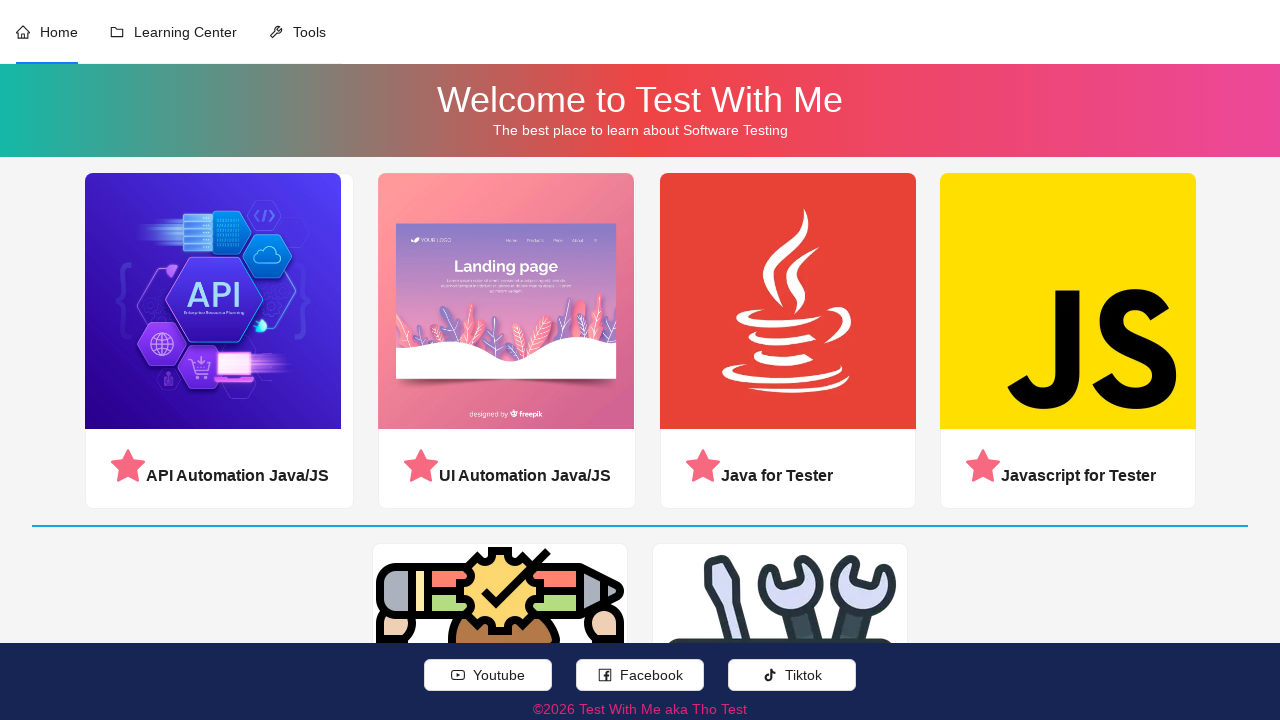

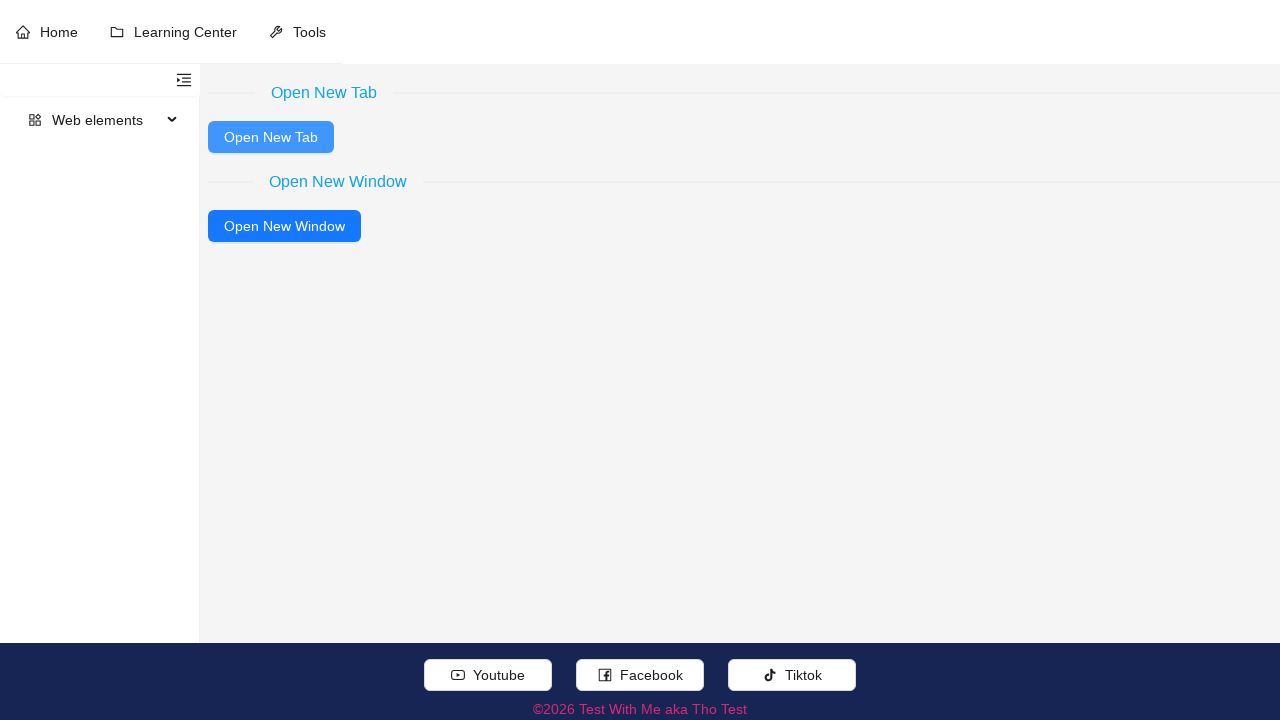